Tests the search functionality on Soccer Zone website by entering a search term and verifying the URL

Starting URL: https://soccerzone.com/

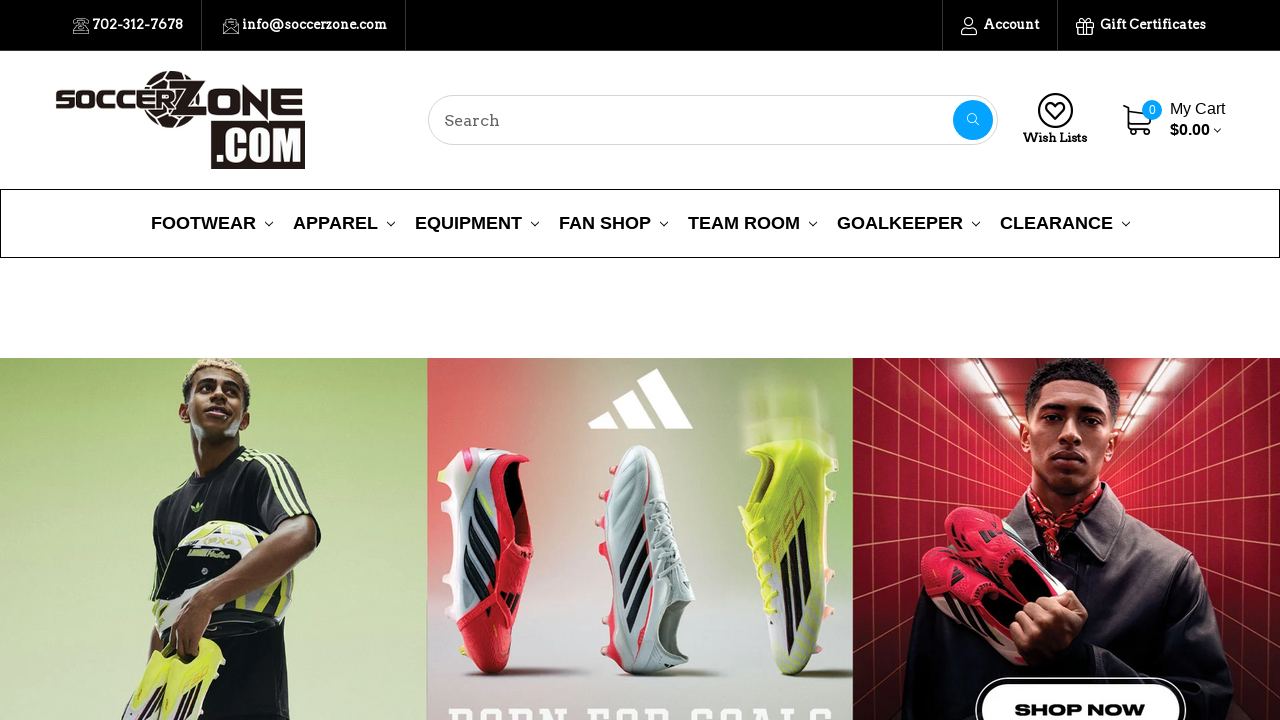

Clicked on search box at (713, 120) on input[name='search_query_adv']
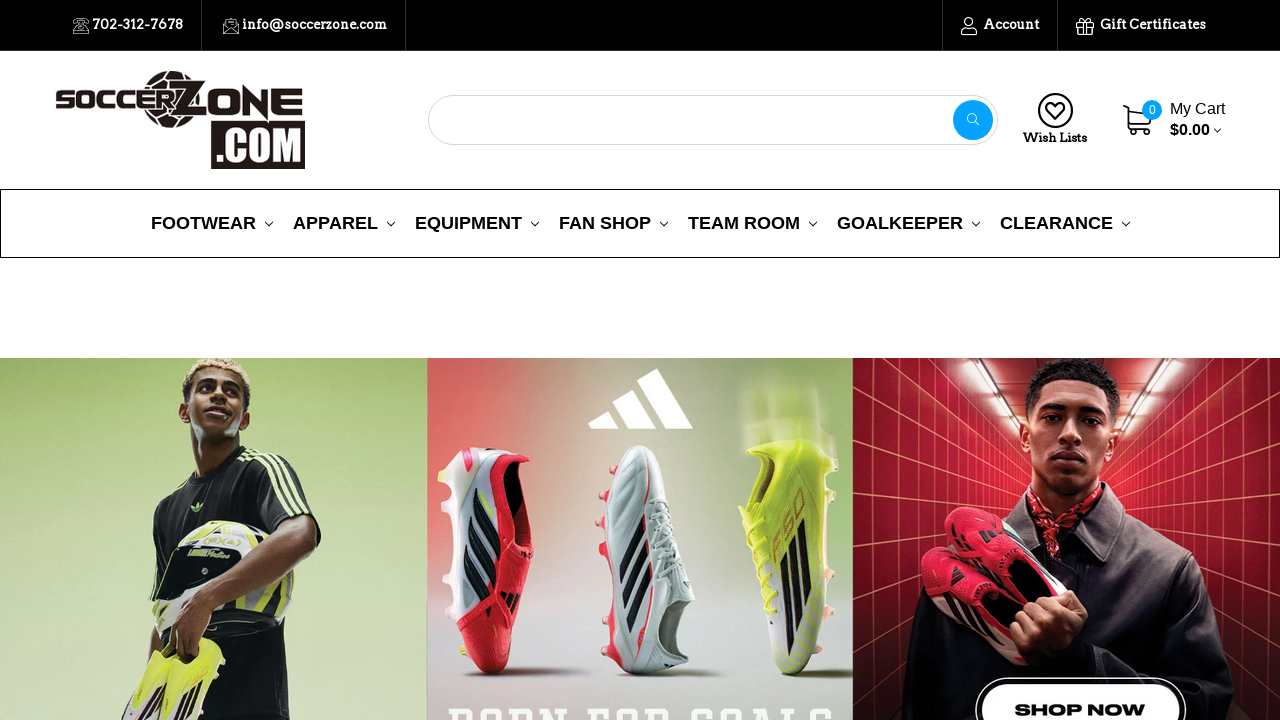

Filled search box with 'ball' on input[name='search_query_adv']
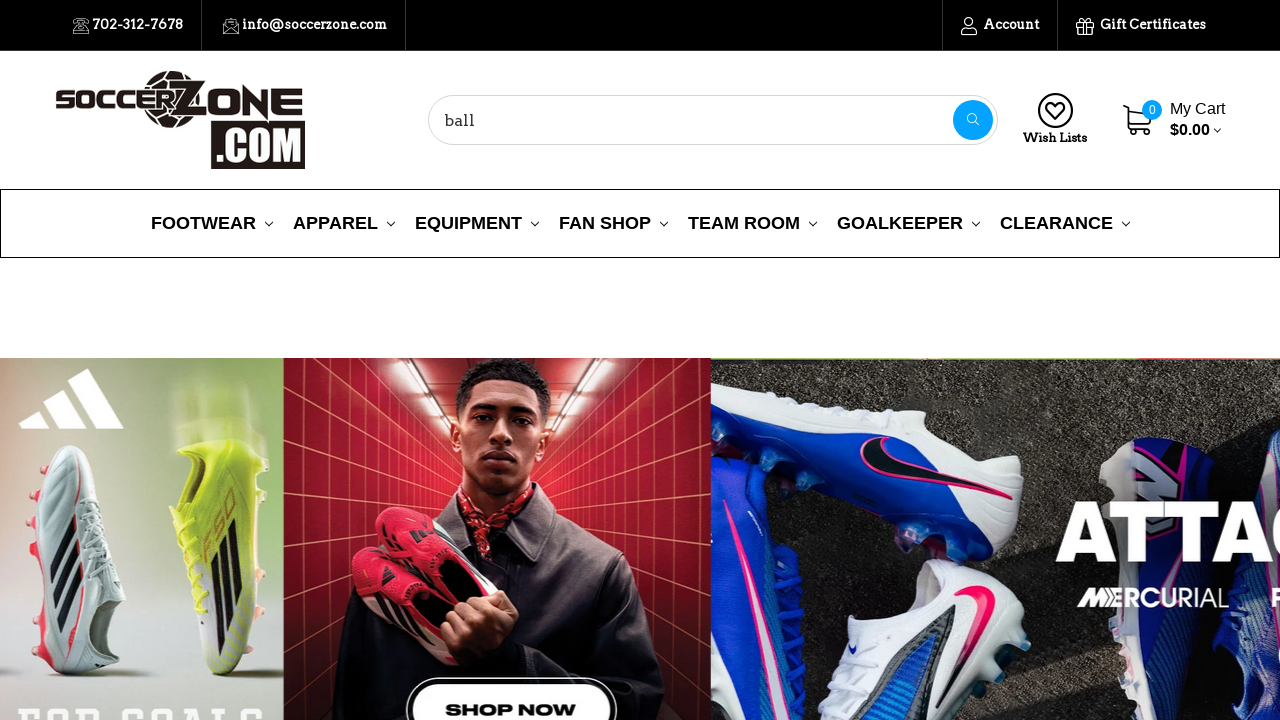

Clicked search button to submit search at (973, 120) on button[name='go']
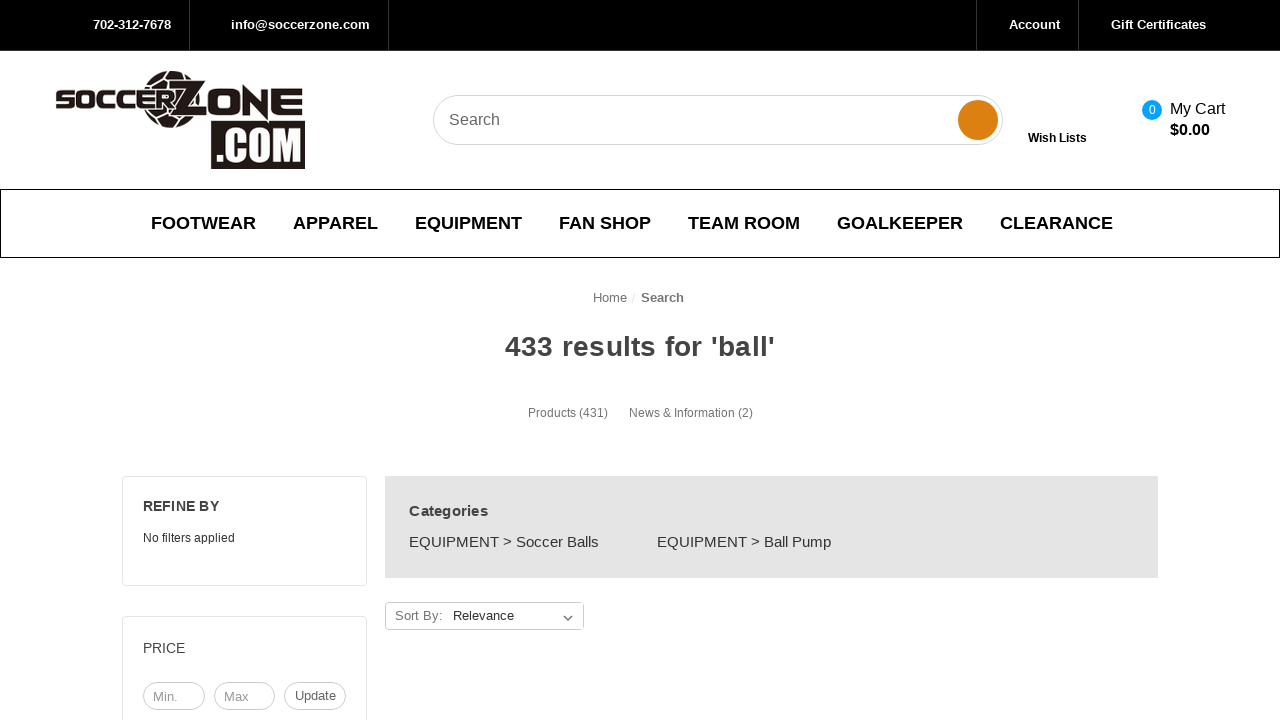

Verified URL changed to search results page with 'ball' query
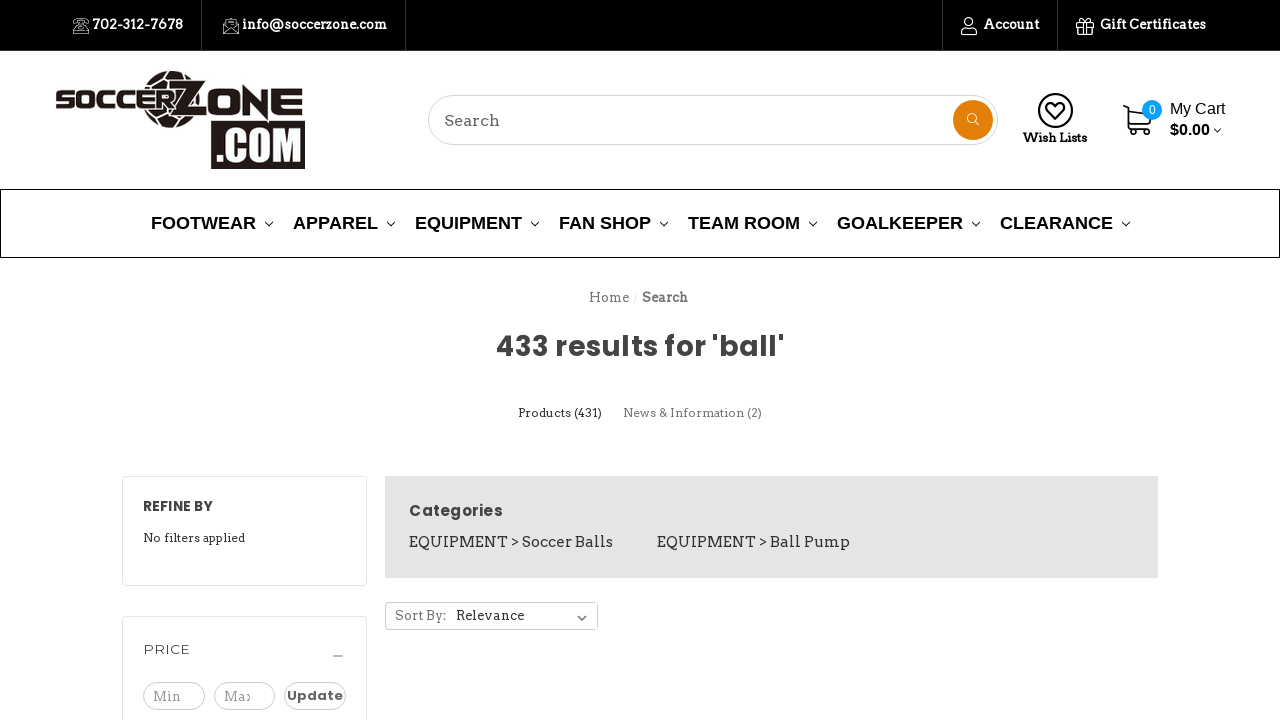

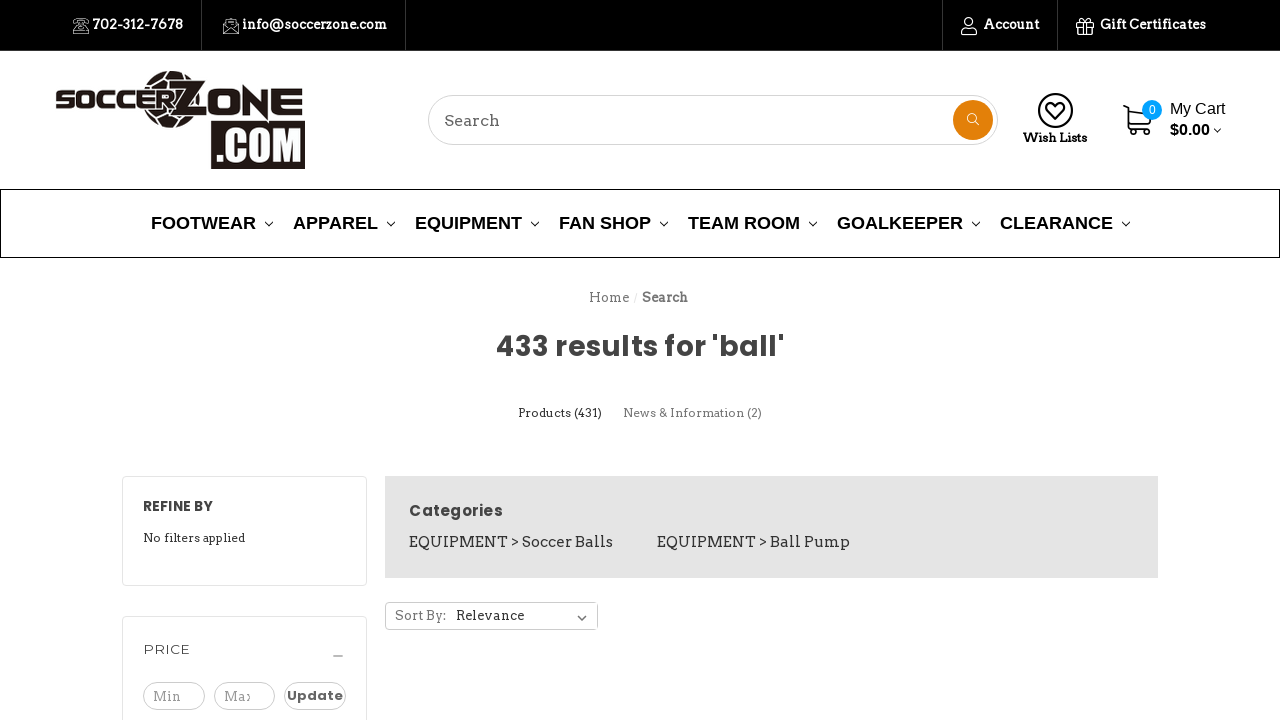